Tests autocomplete dropdown functionality by typing a partial country name and selecting a specific country from the suggestions

Starting URL: https://rahulshettyacademy.com/AutomationPractice/

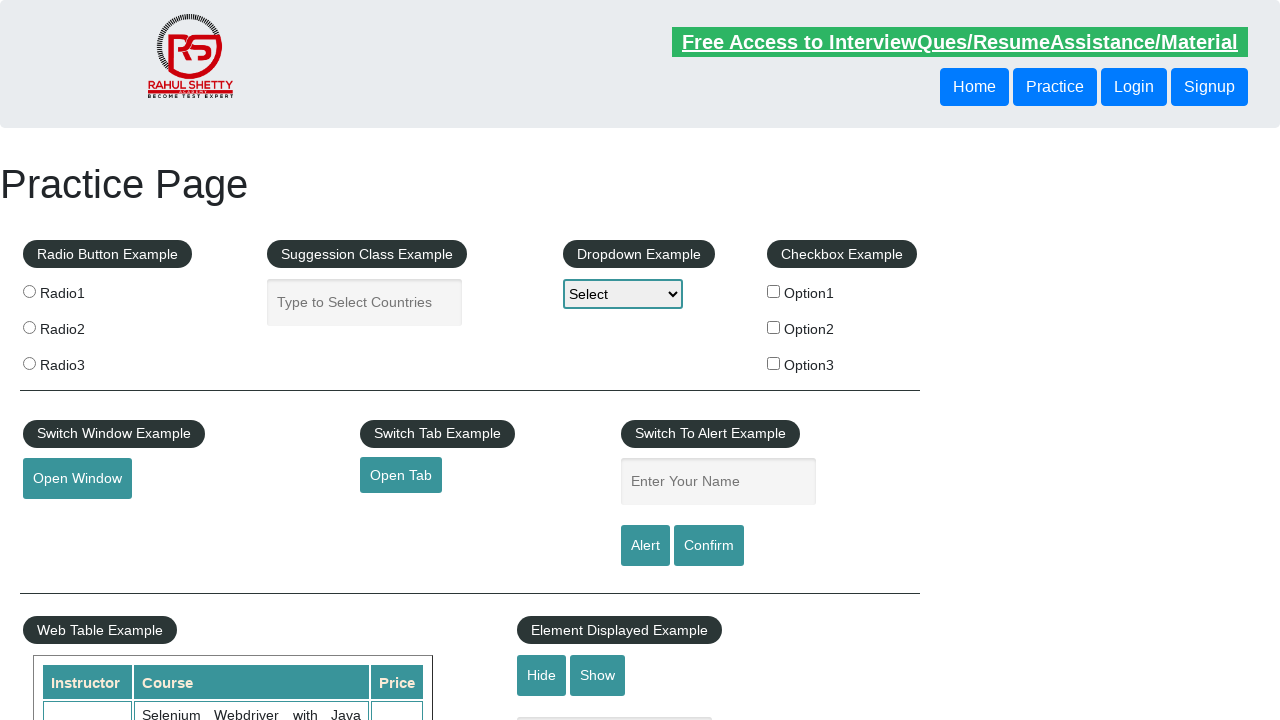

Typed 'United' in autocomplete field on #autocomplete
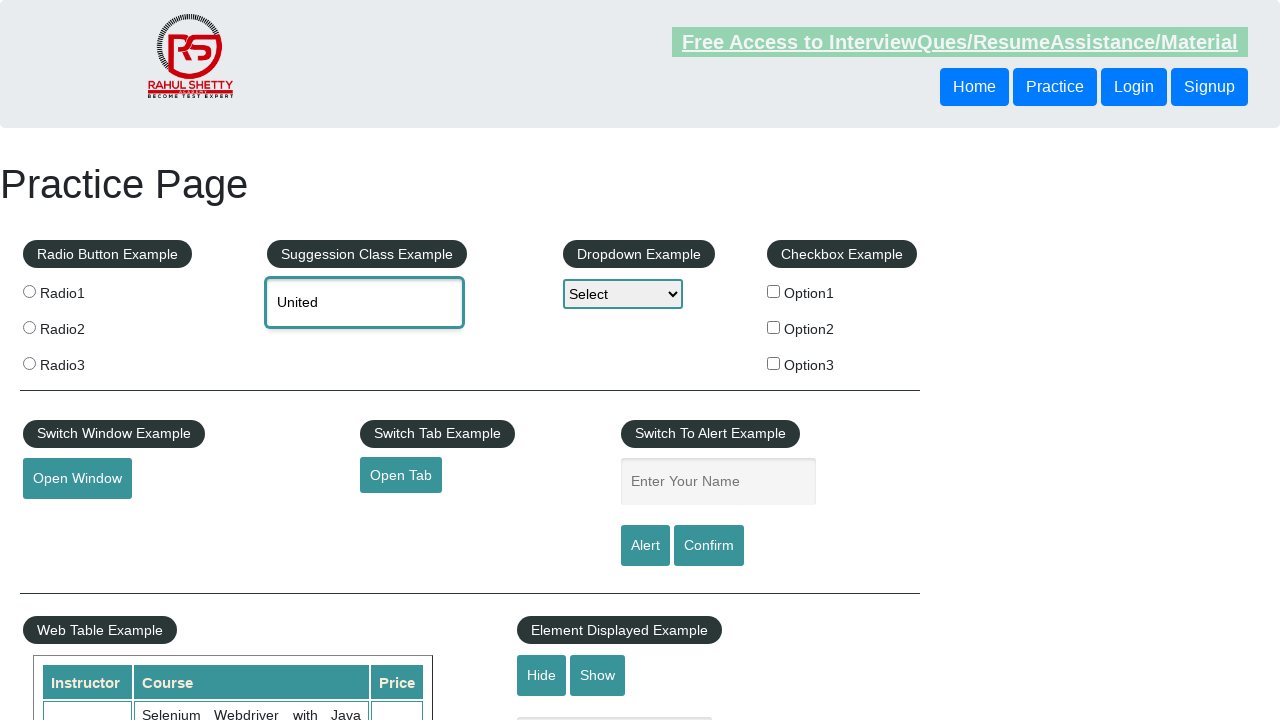

Autocomplete suggestions appeared
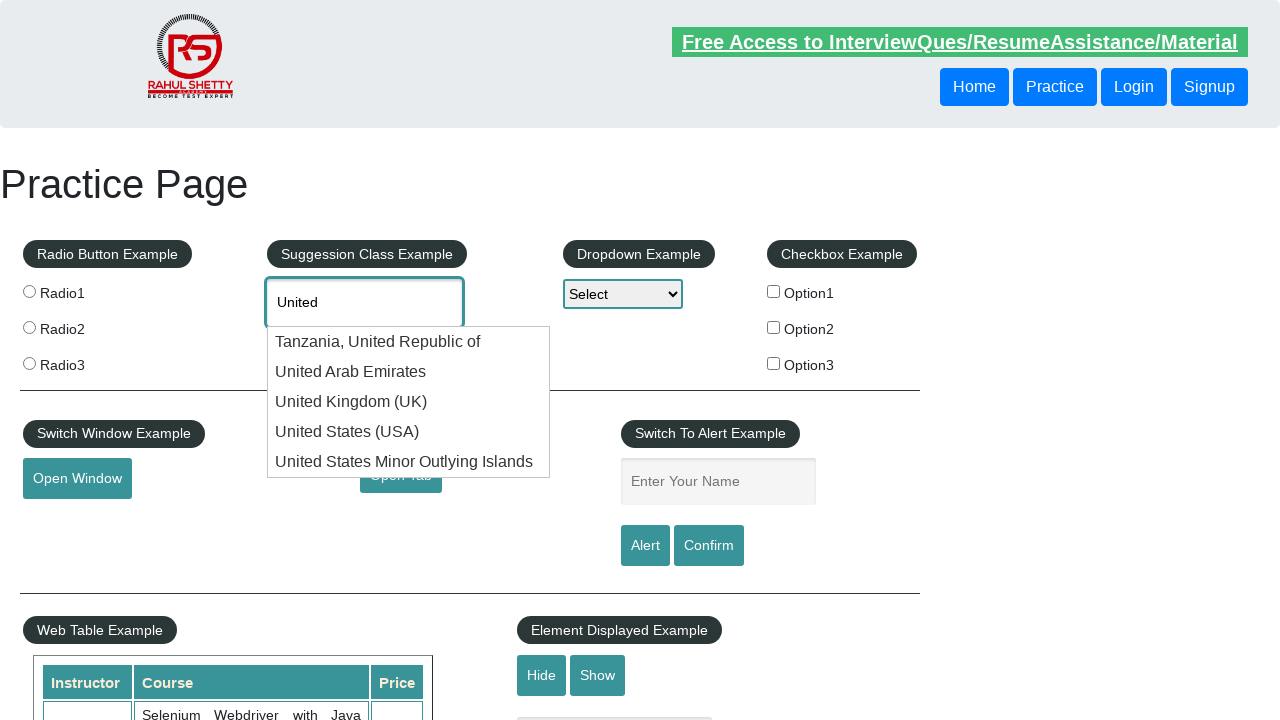

Retrieved all available suggestions from dropdown
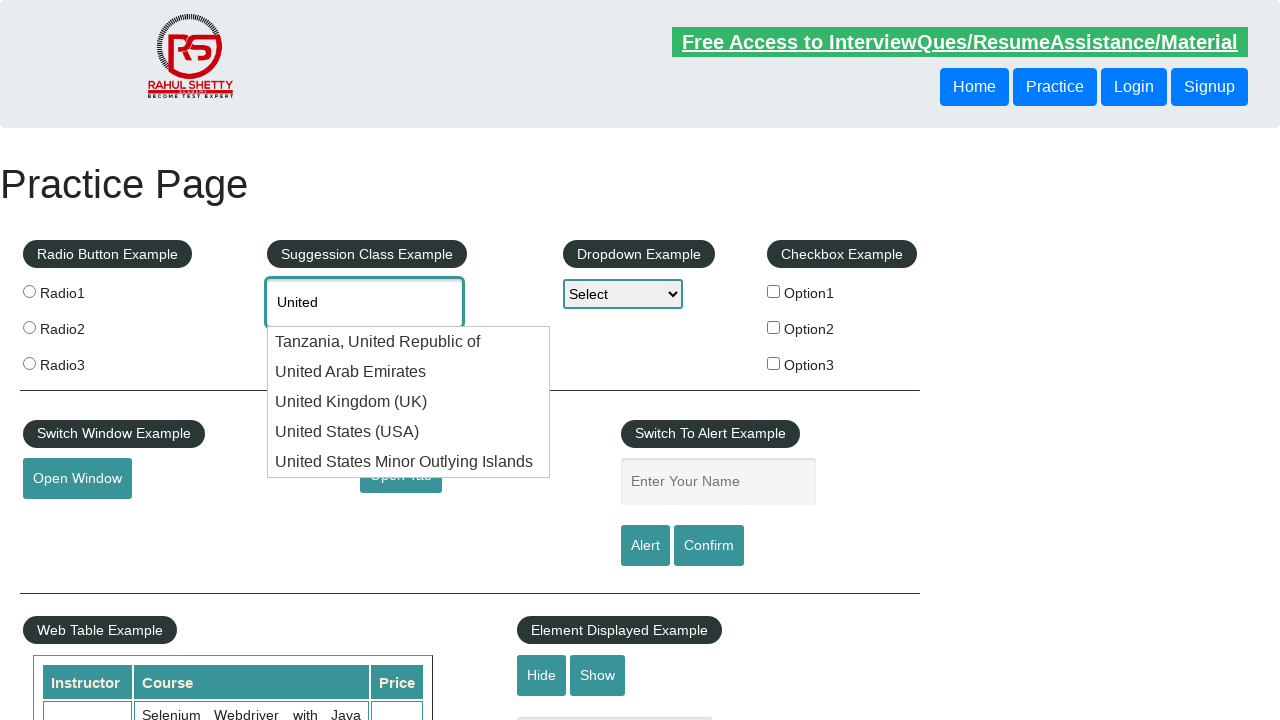

Selected 'United Arab Emirates' from autocomplete dropdown at (409, 372) on .ui-menu-item-wrapper >> nth=1
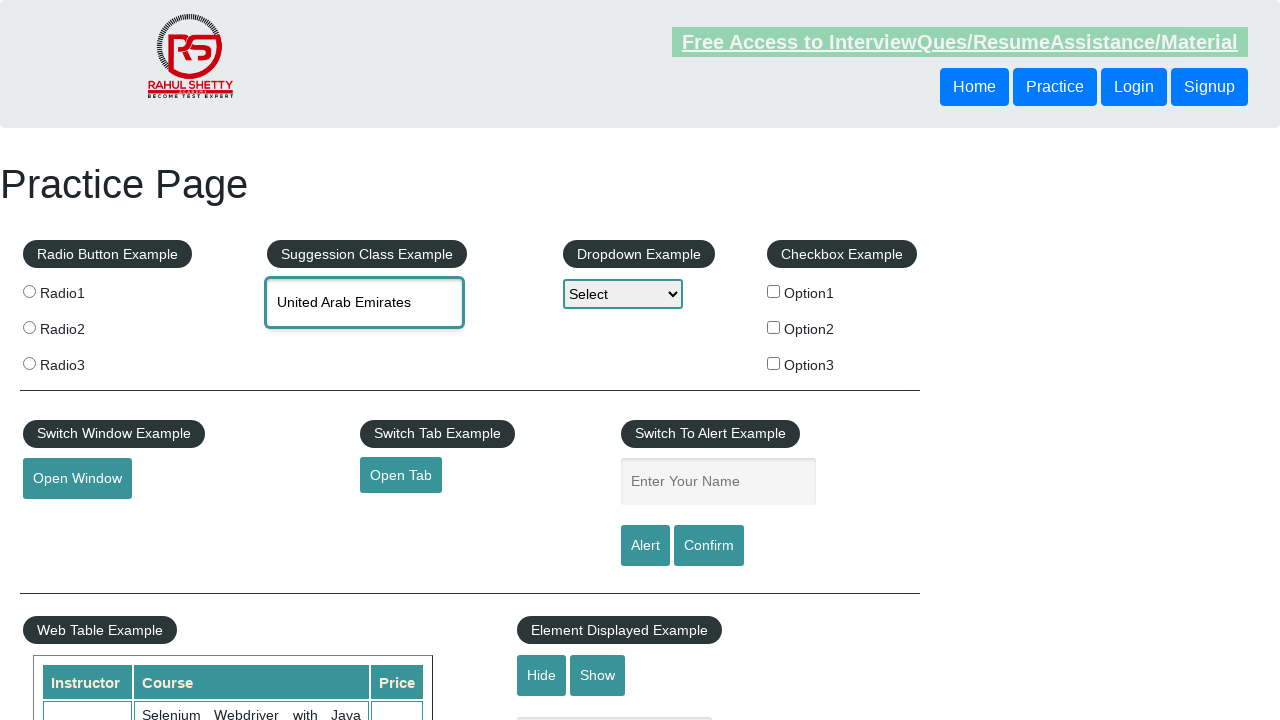

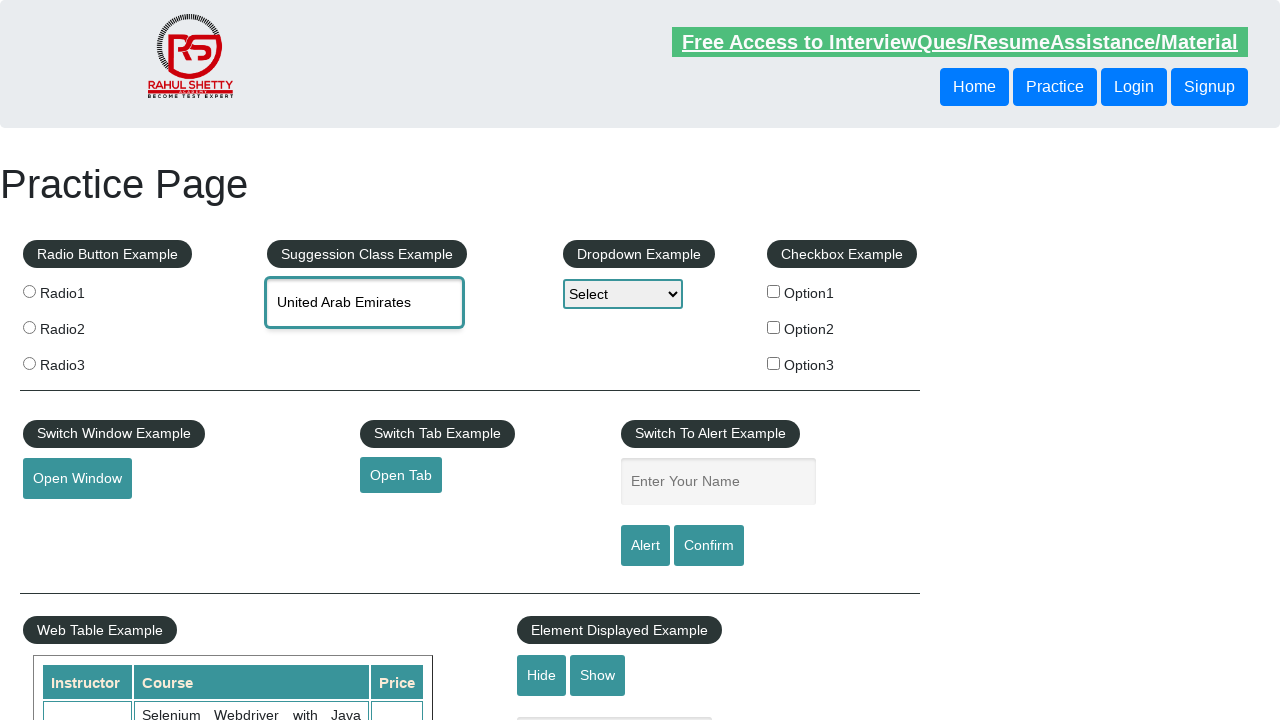